Tests checkbox functionality by validating initial states, selecting/deselecting checkboxes, and verifying their states change correctly

Starting URL: https://the-internet.herokuapp.com/

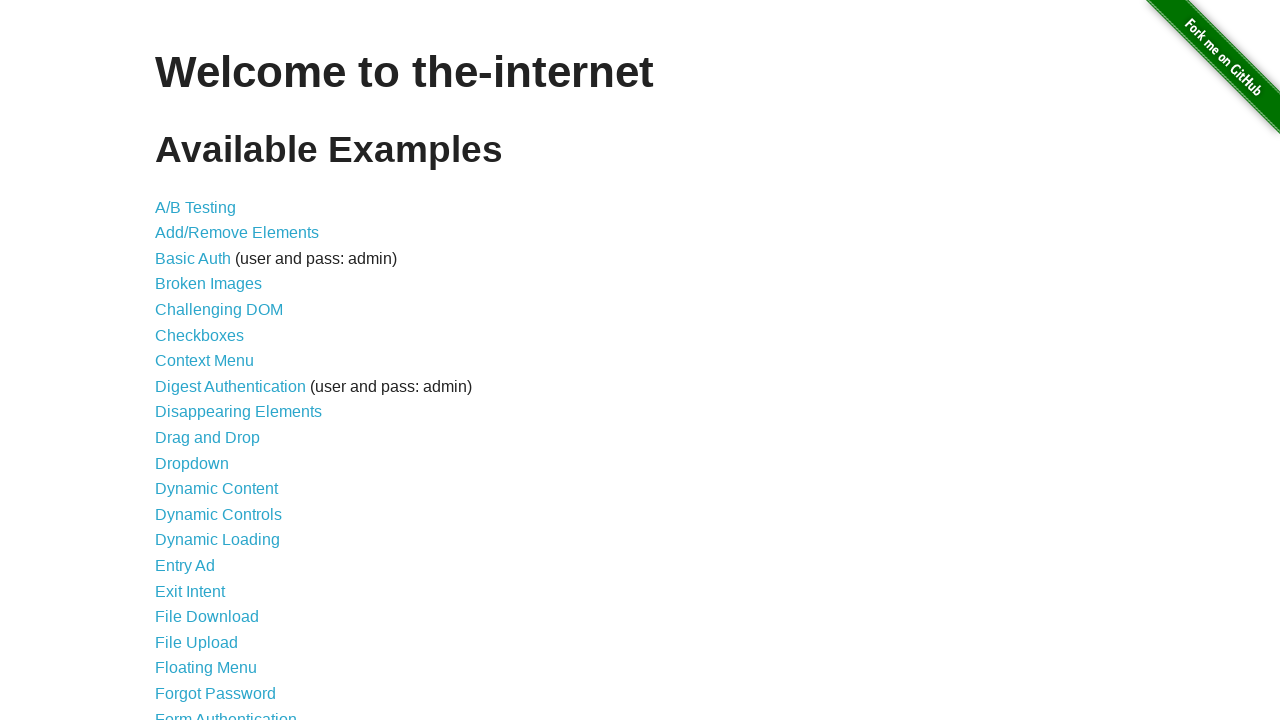

Clicked on Checkboxes link at (200, 335) on text=Checkboxes
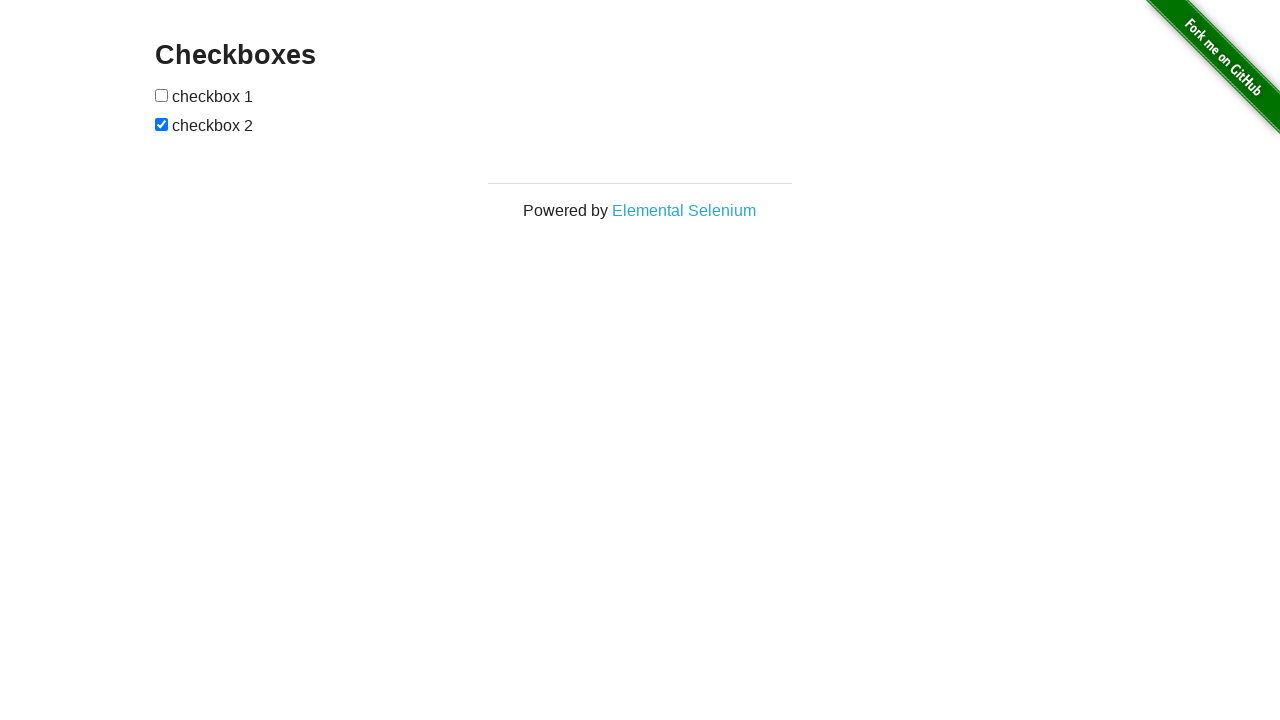

Checkboxes loaded and visible
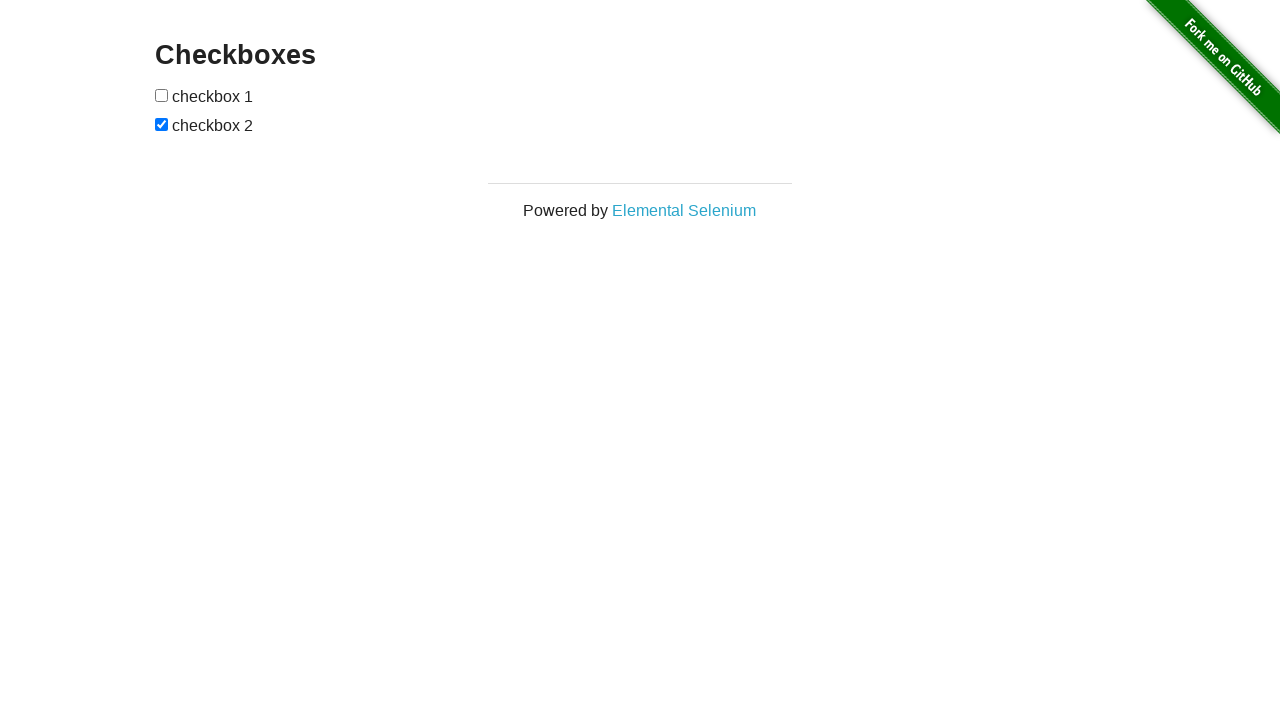

Retrieved all checkboxes on the page
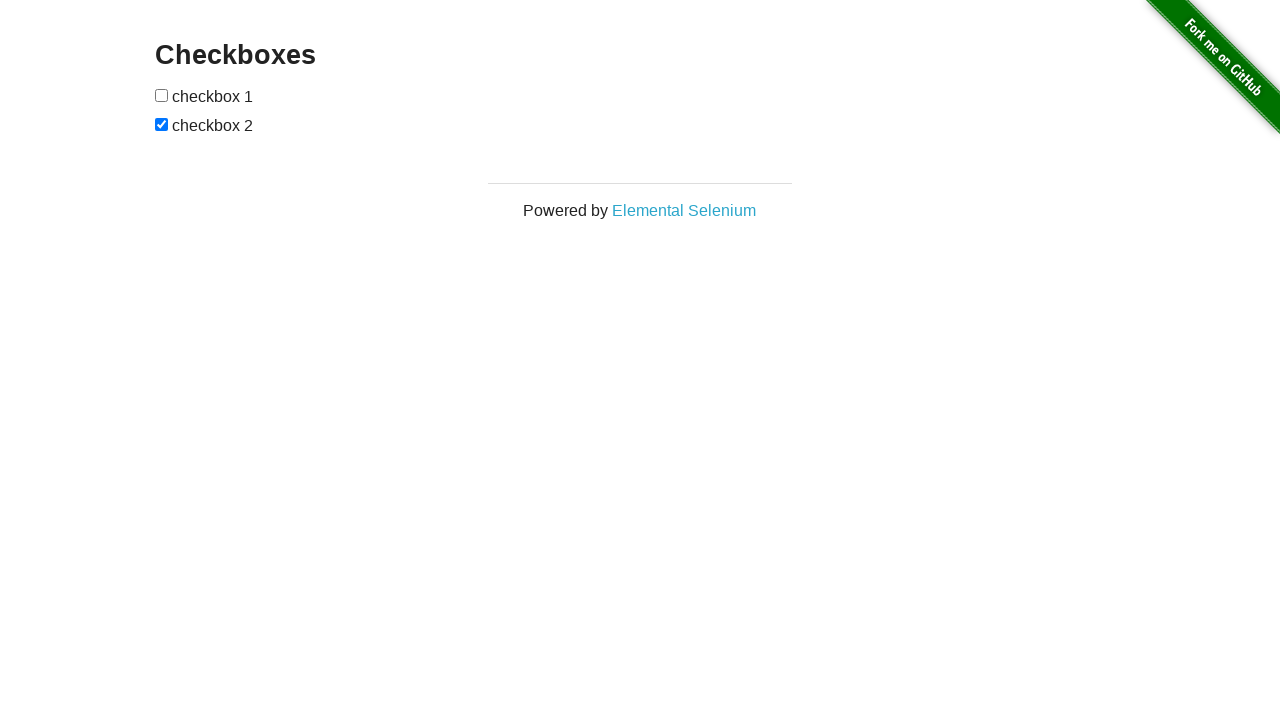

Verified first checkbox is initially unchecked
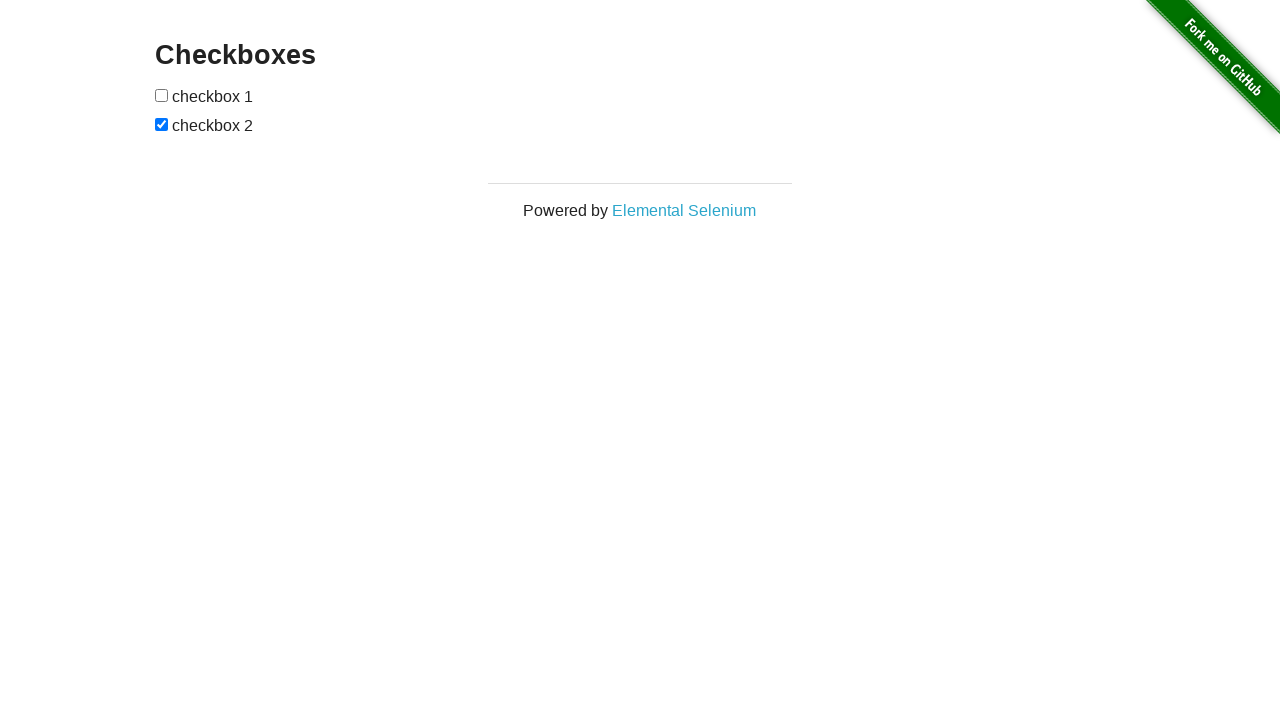

Verified second checkbox is initially checked
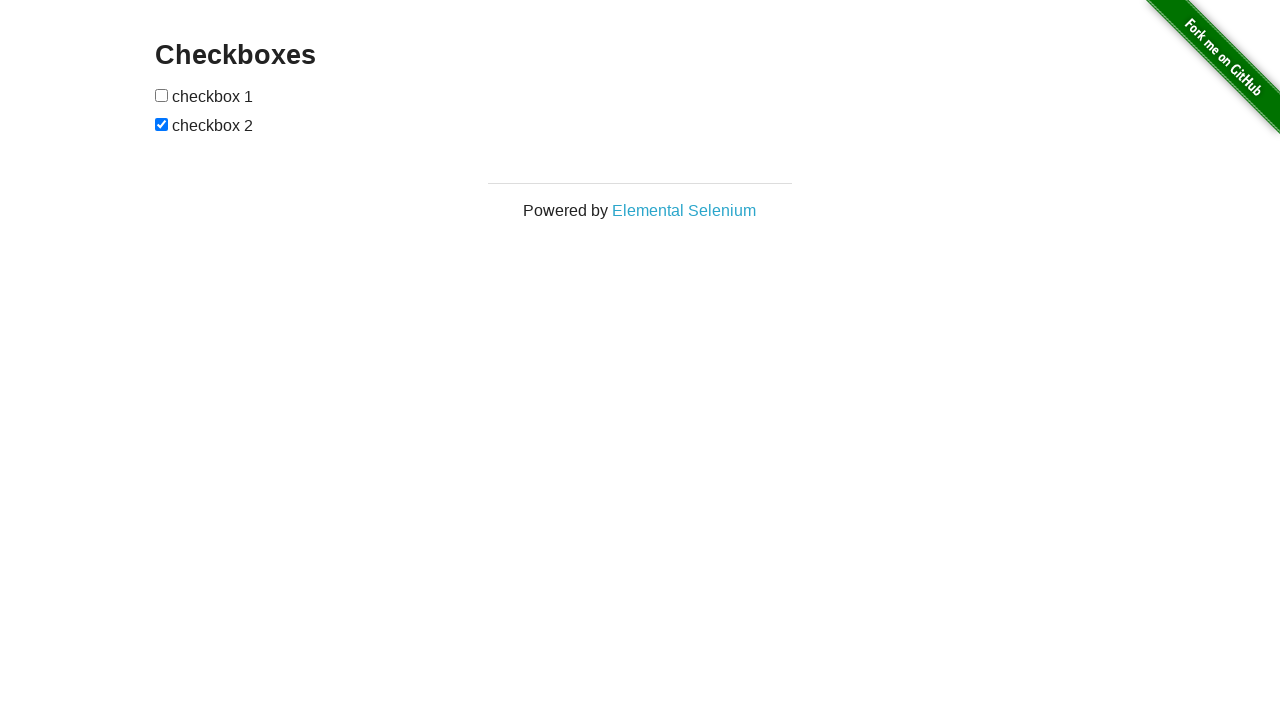

Clicked first checkbox to select it at (162, 95) on input[type='checkbox'] >> nth=0
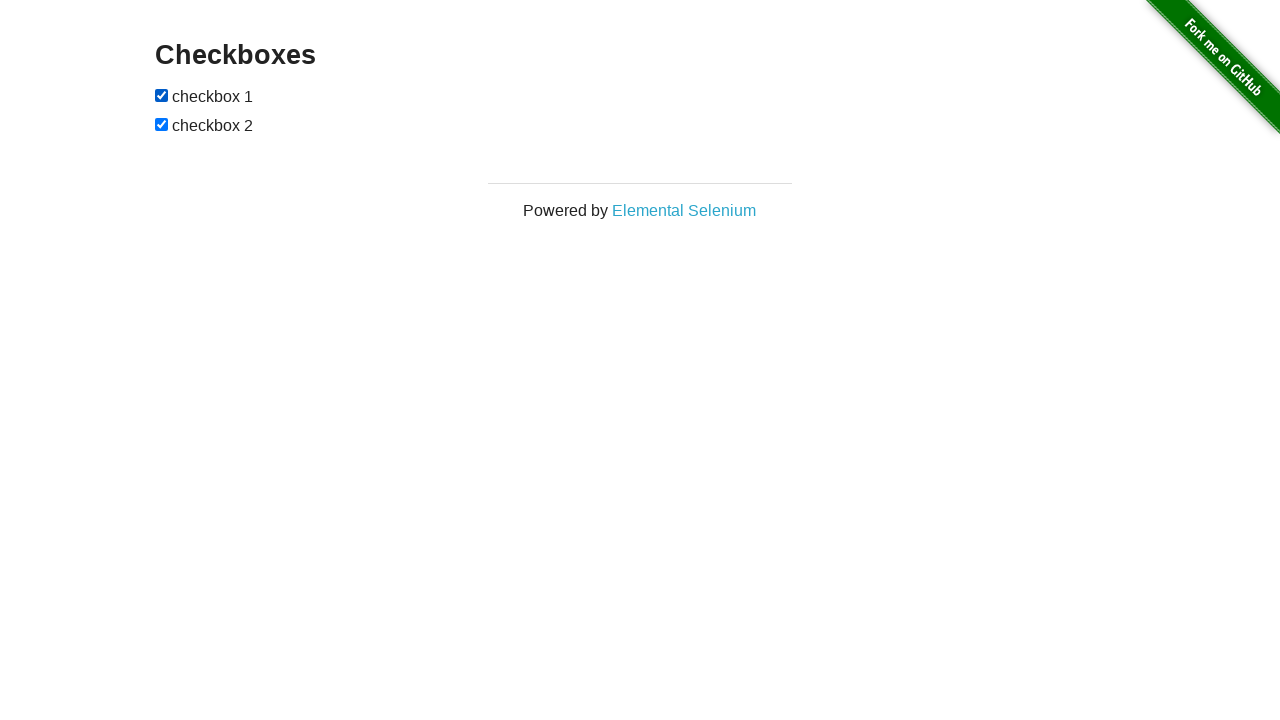

Verified first checkbox is now checked
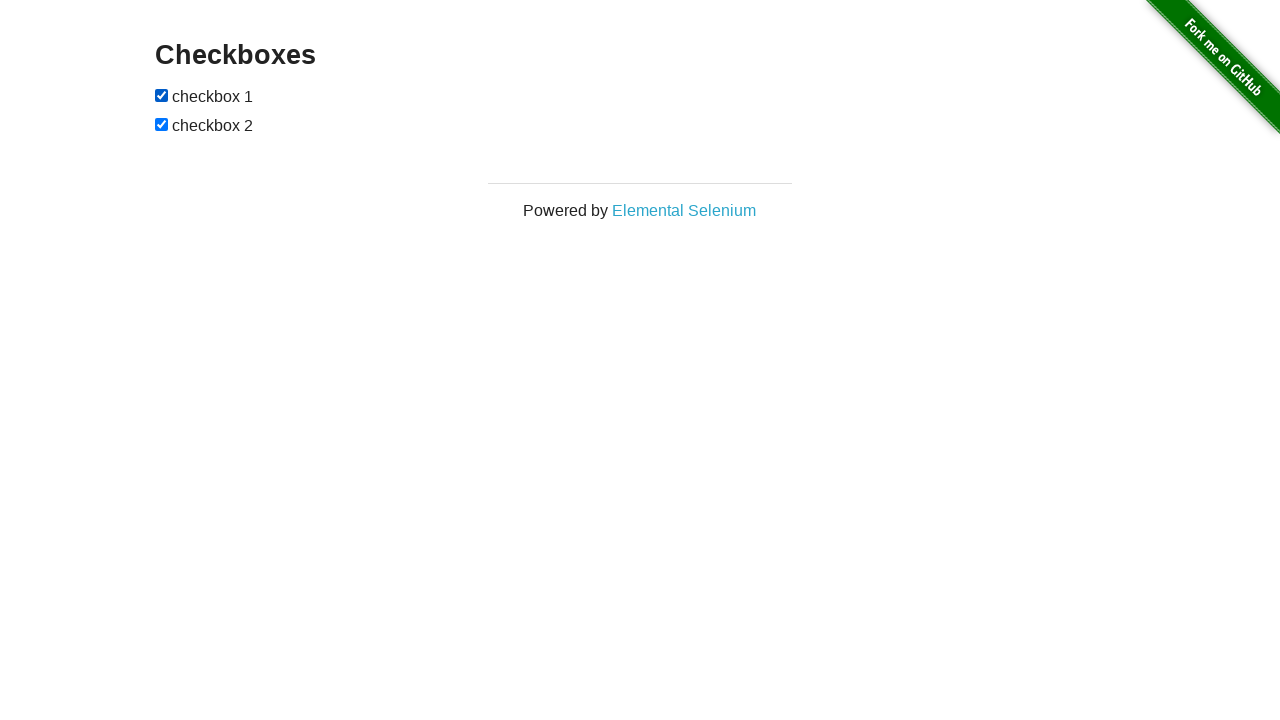

Clicked first checkbox to deselect it at (162, 95) on input[type='checkbox'] >> nth=0
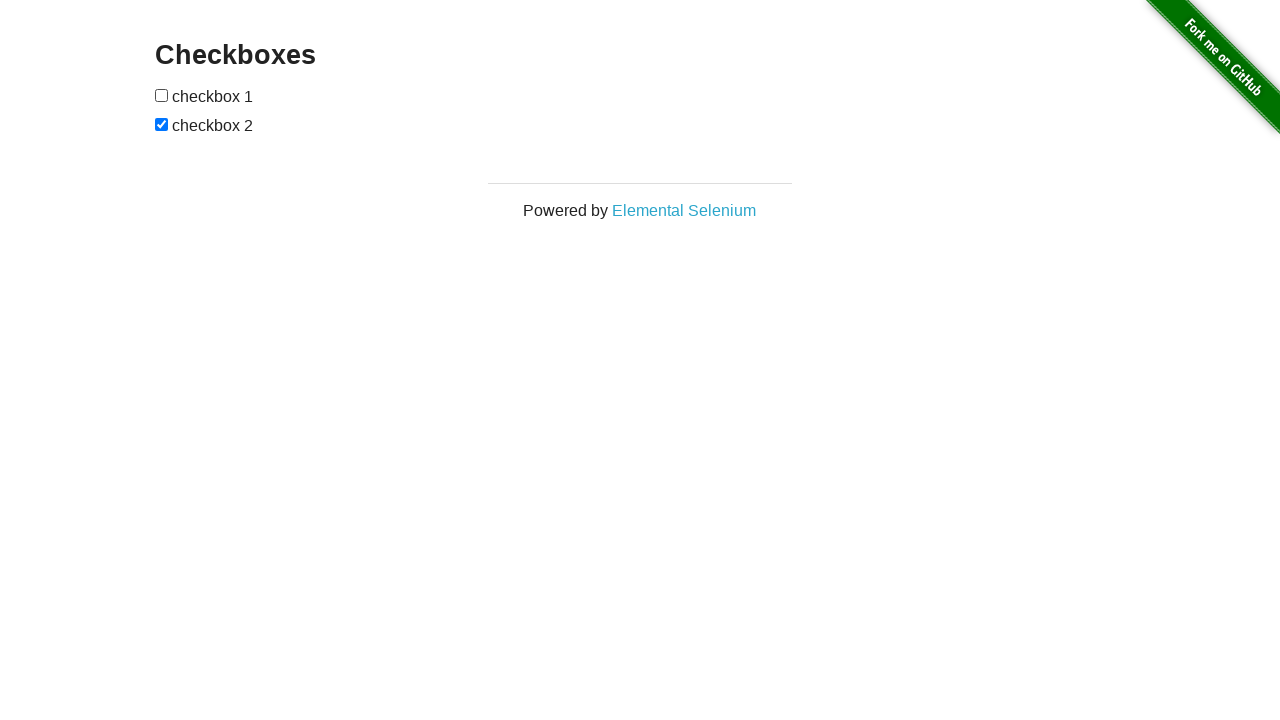

Clicked second checkbox to deselect it at (162, 124) on input[type='checkbox'] >> nth=1
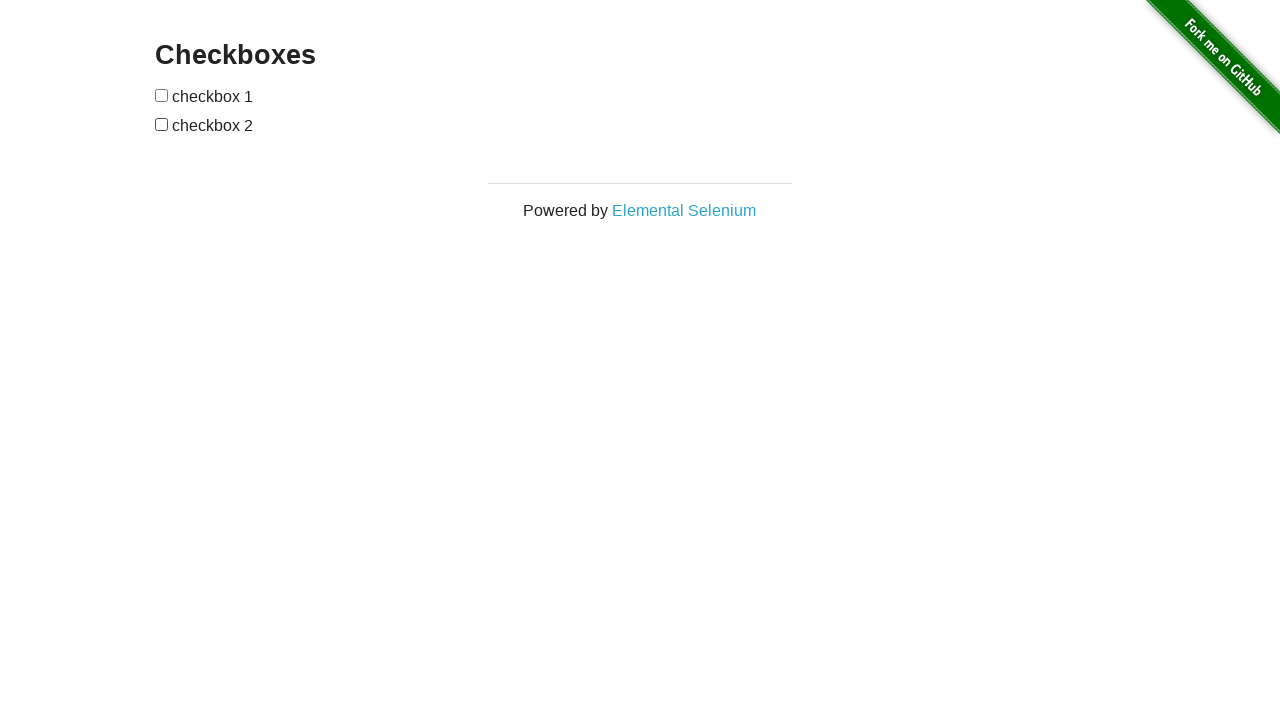

Verified first checkbox is now unchecked
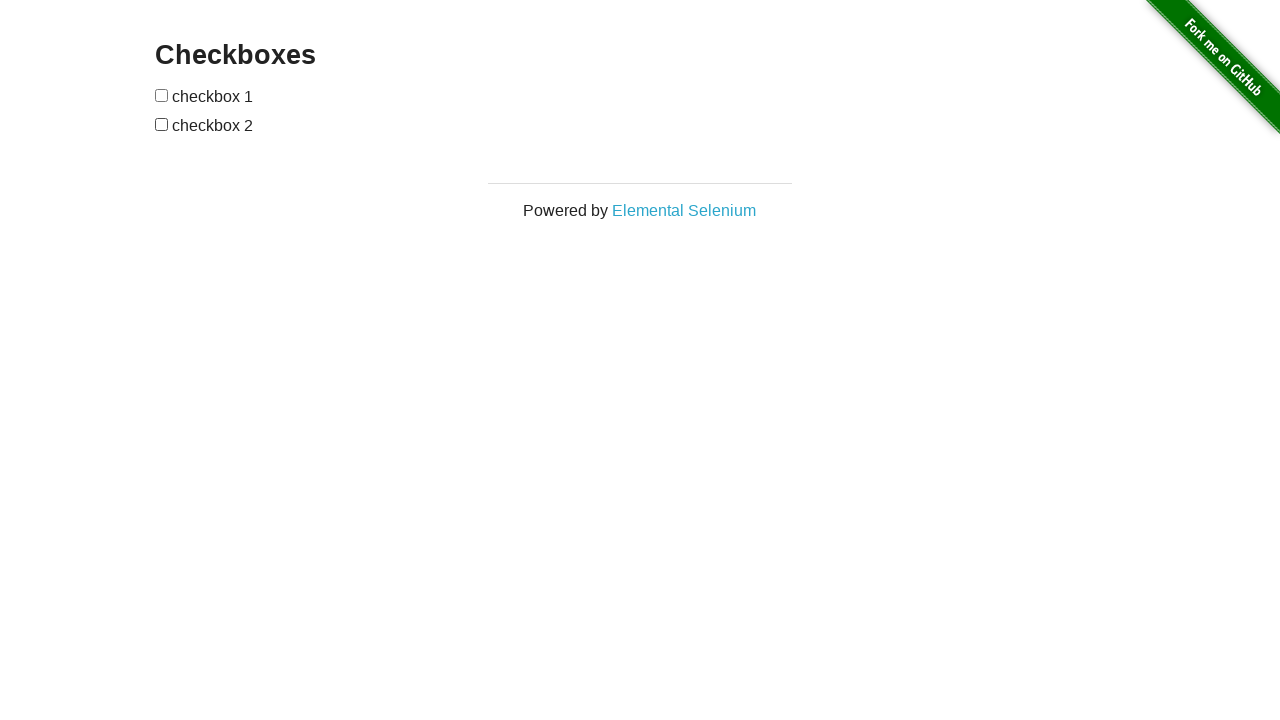

Verified second checkbox is now unchecked
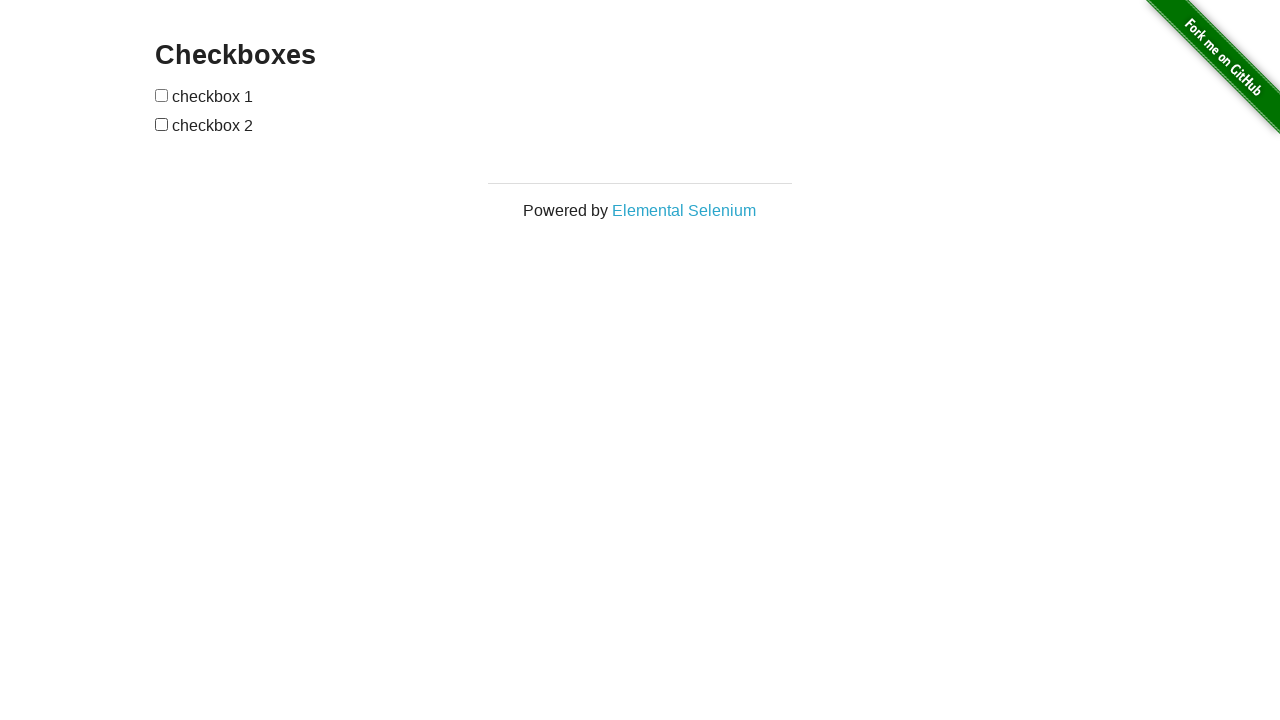

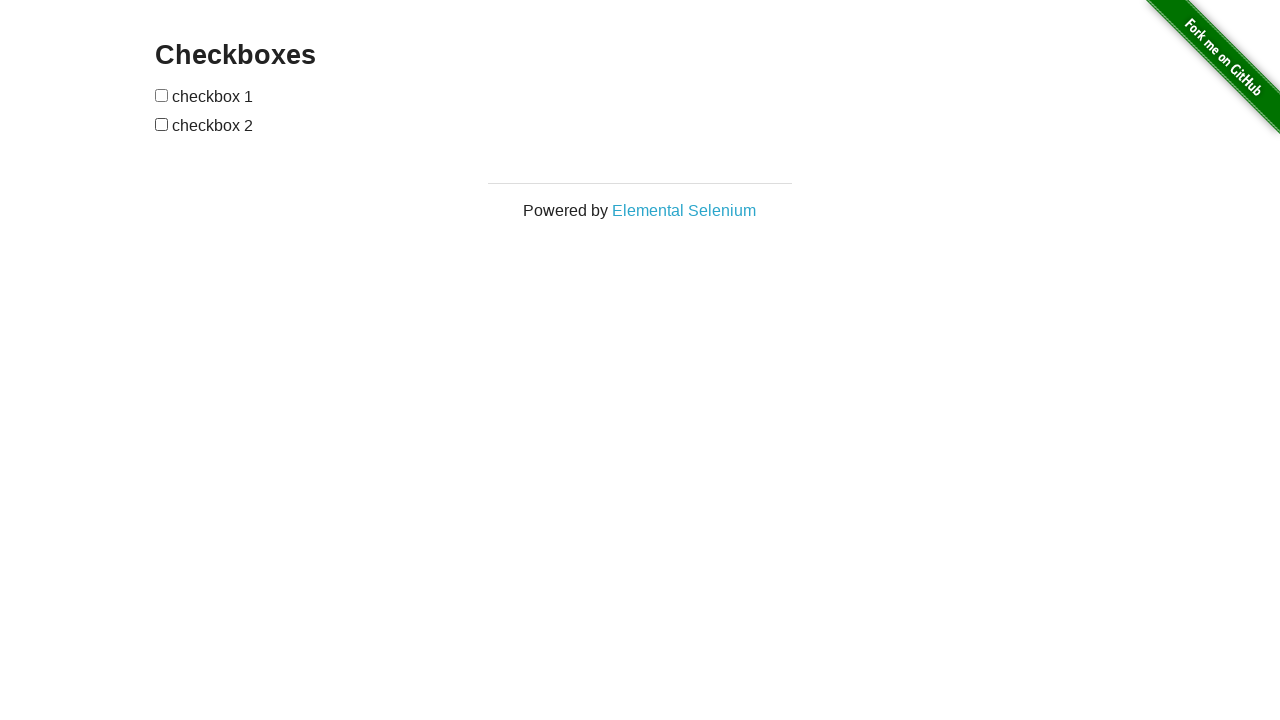